Tests an explicit wait scenario where the script waits for a price to change to $100, then clicks a book button, calculates a mathematical formula based on a displayed value, enters the result, and submits the answer.

Starting URL: http://suninjuly.github.io/explicit_wait2.html

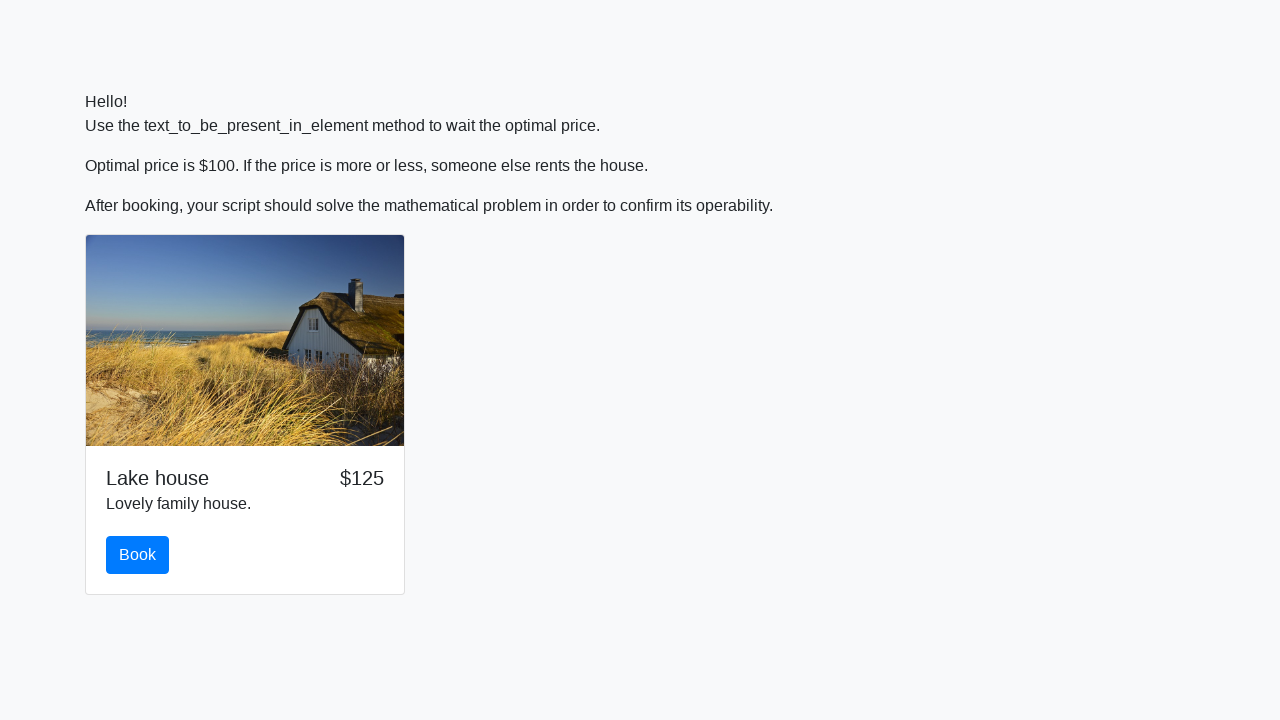

Waited for price to change to $100
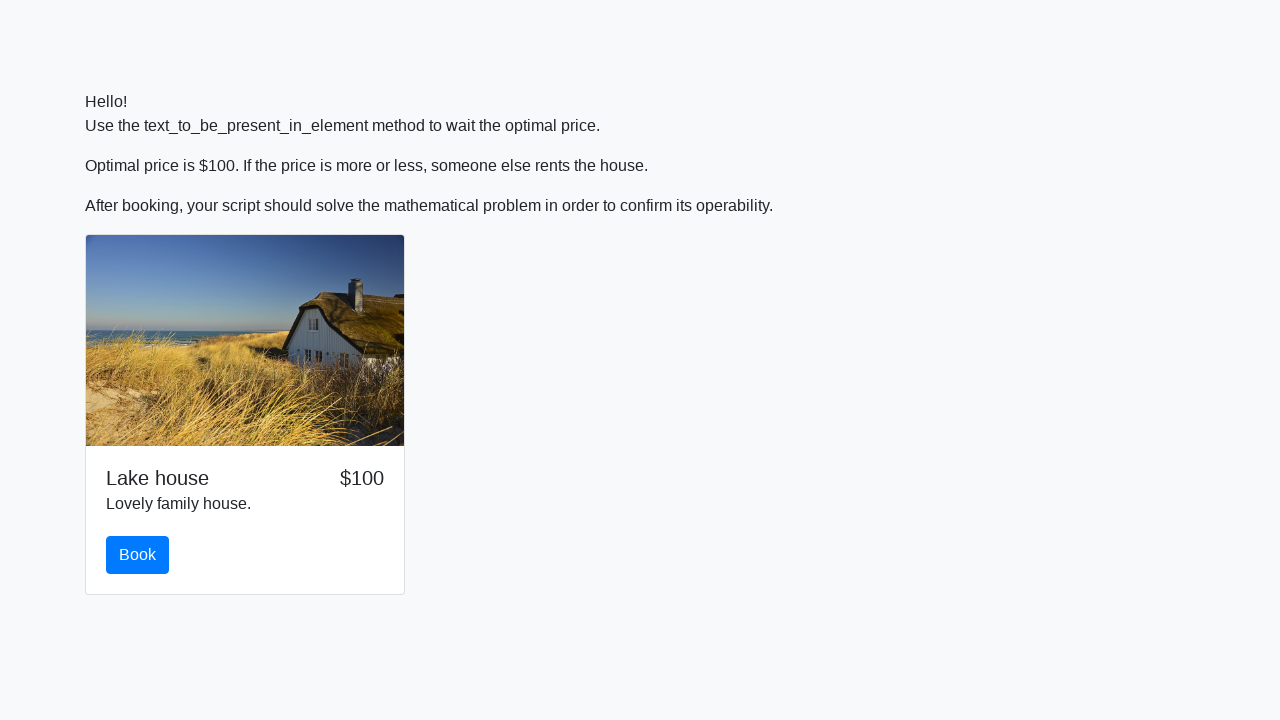

Clicked book button at (138, 555) on #book
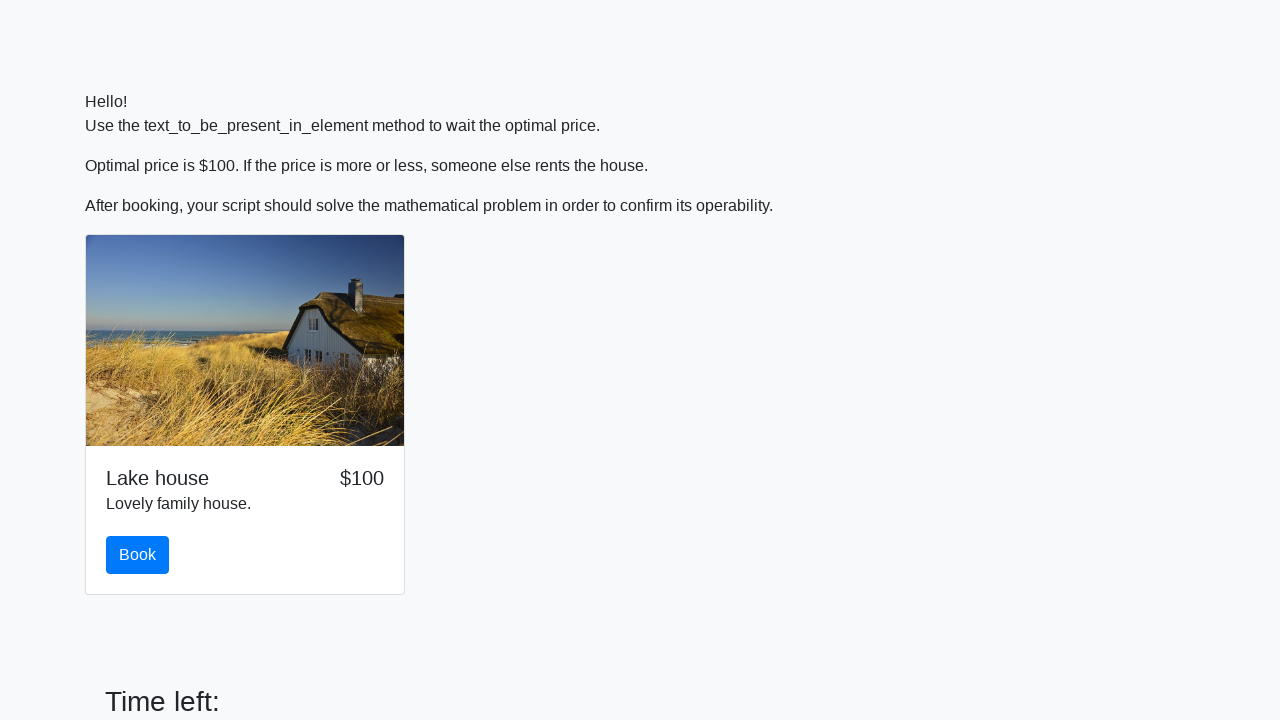

Retrieved input value from page
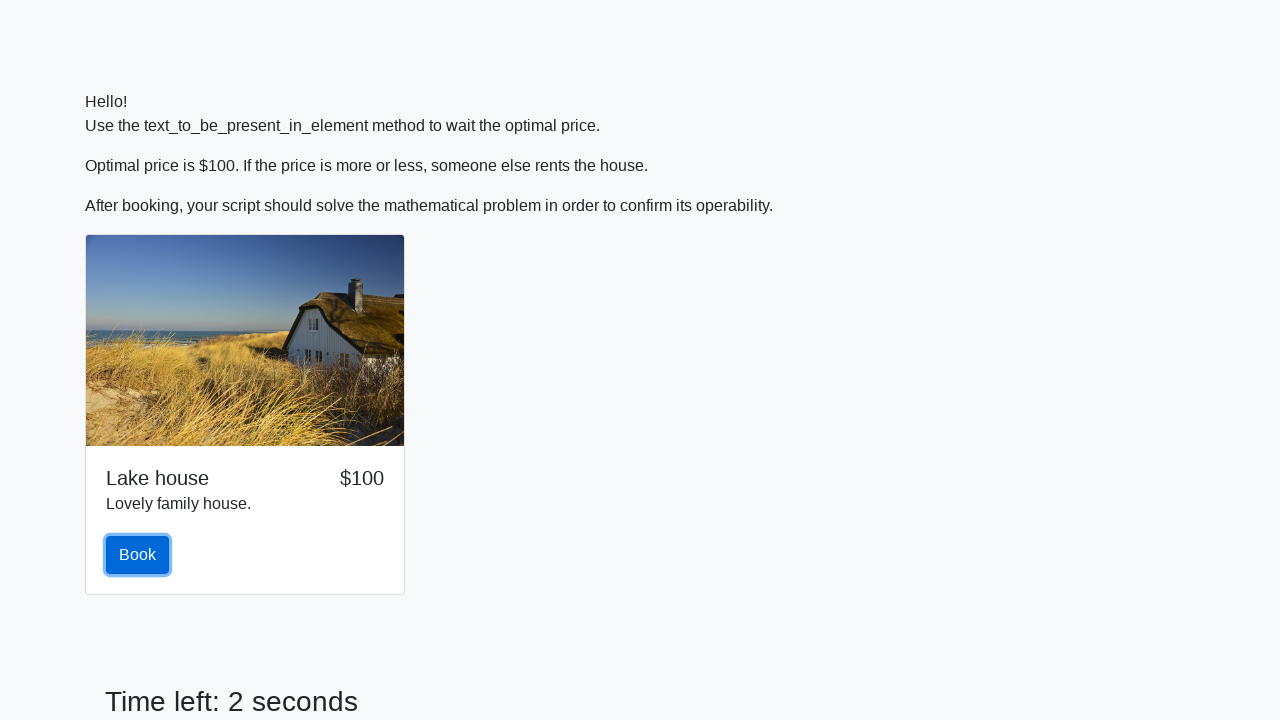

Calculated mathematical formula: log(abs(12*sin(874))) = 1.965681238921312
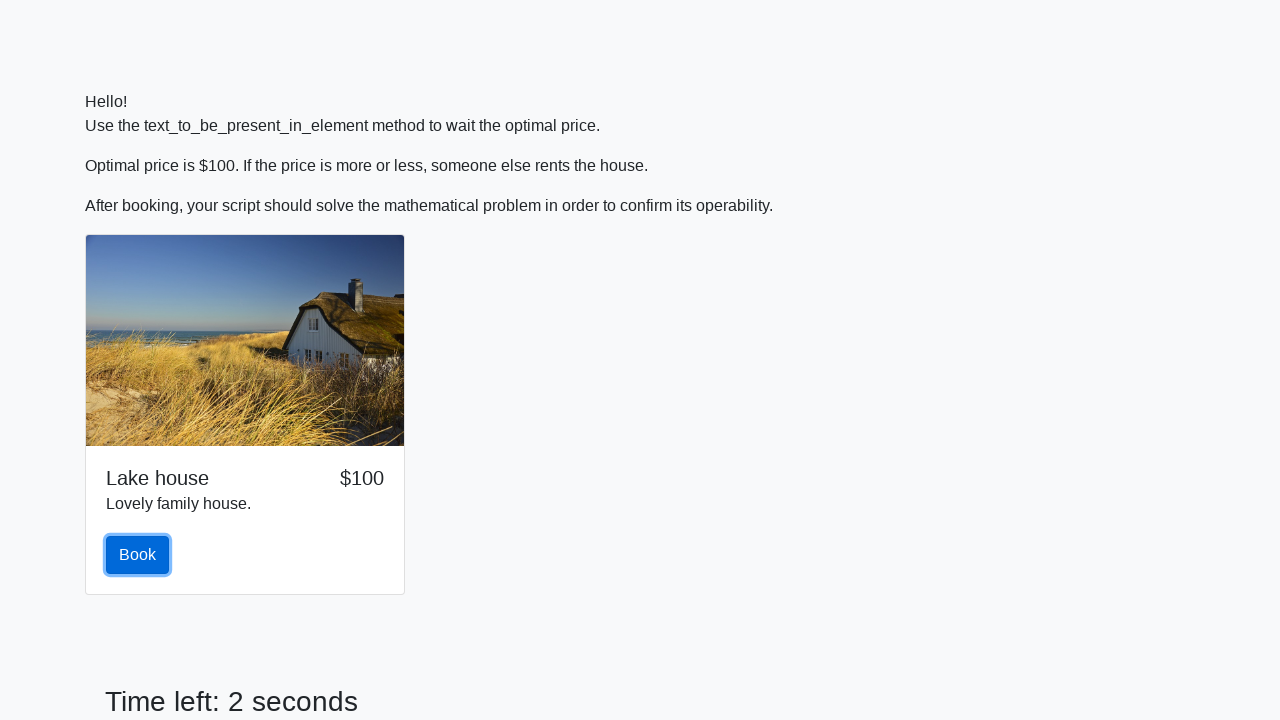

Entered calculated answer '1.965681238921312' into answer field on #answer
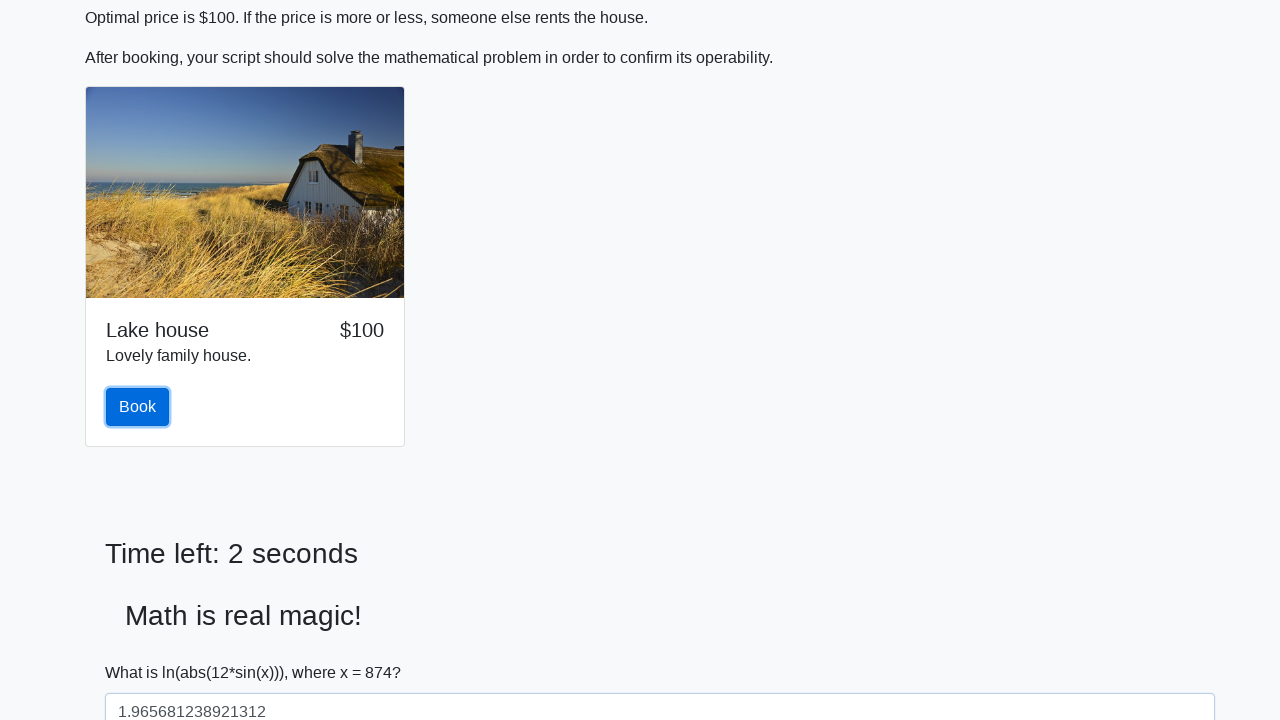

Clicked solve button to submit answer at (143, 651) on #solve
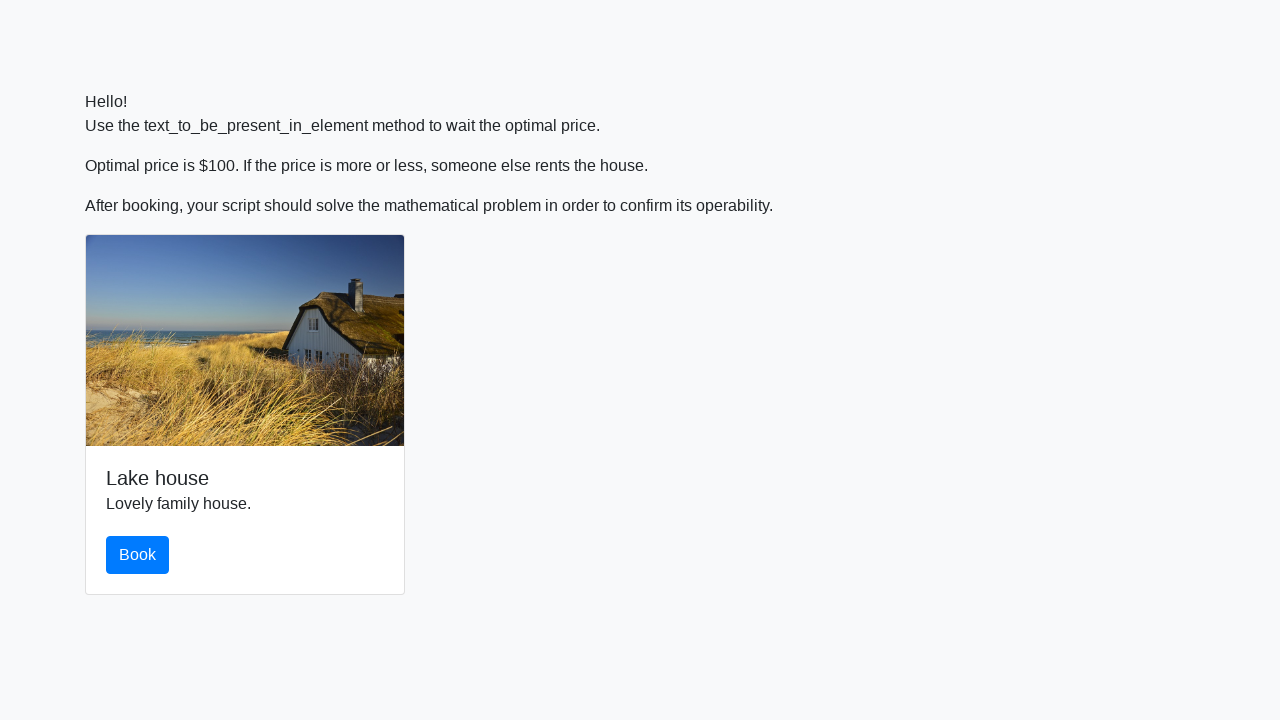

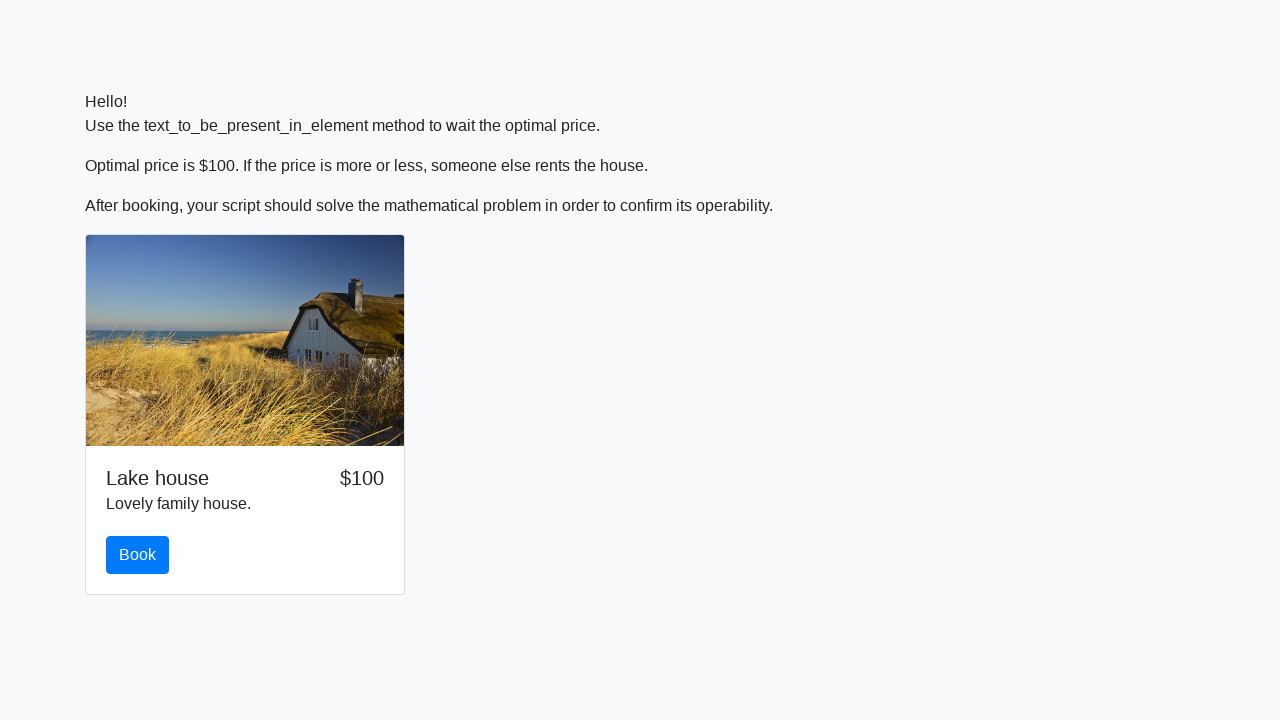